Tests table sorting functionality by scrolling to view tables and clicking on a column header to sort by population

Starting URL: https://practice-automation.com/tables/

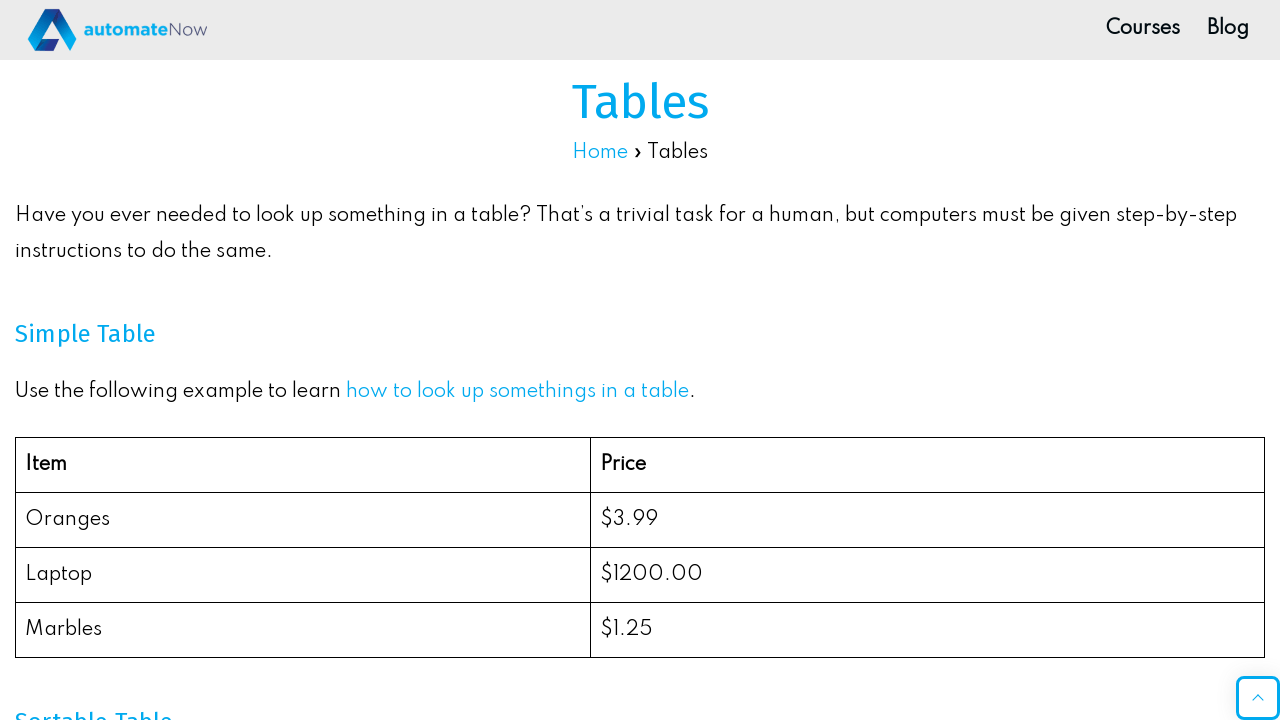

Scrolled down 500px to view tables
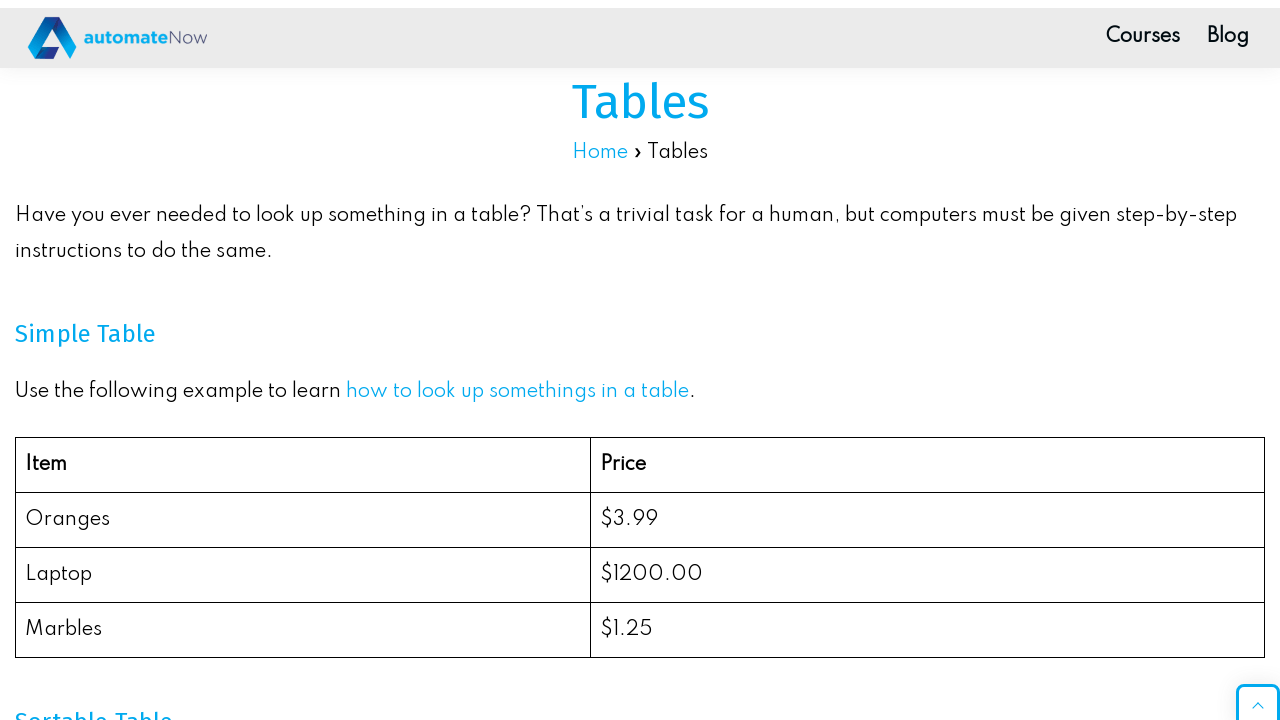

Clicked Population column header to sort at (959, 439) on xpath=//span[normalize-space()='Population (million)']
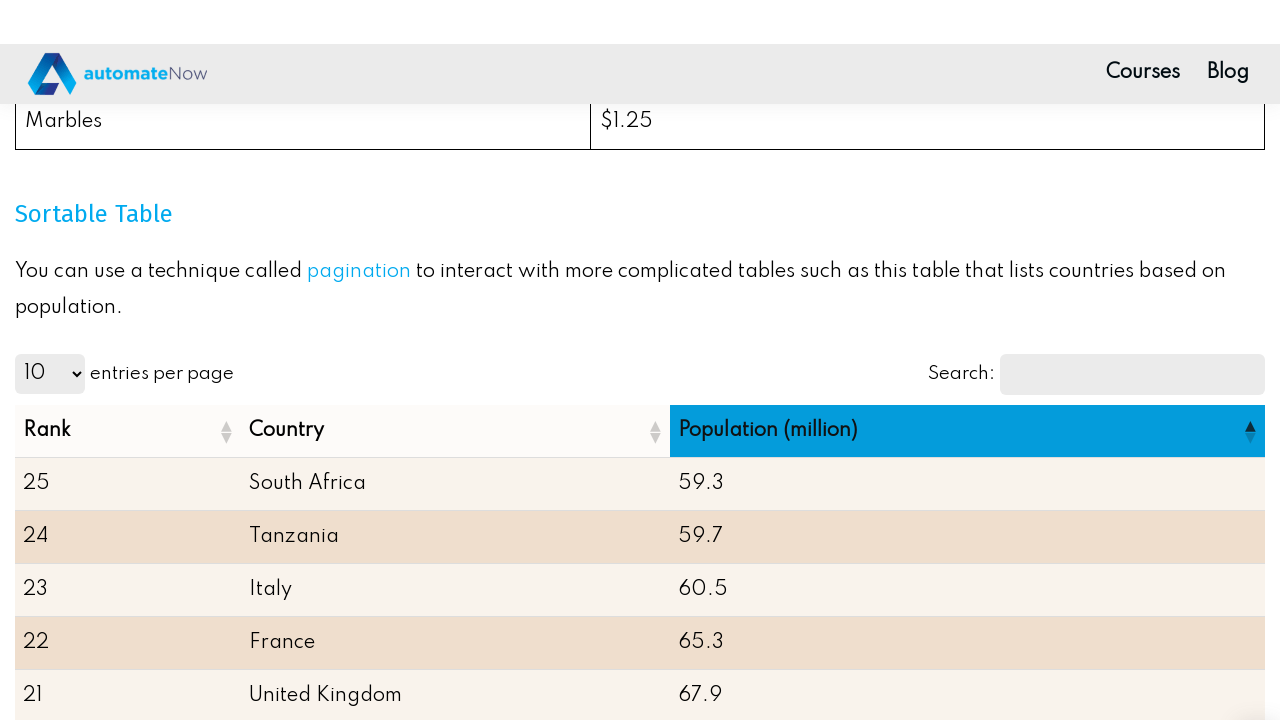

Table sorted by population successfully
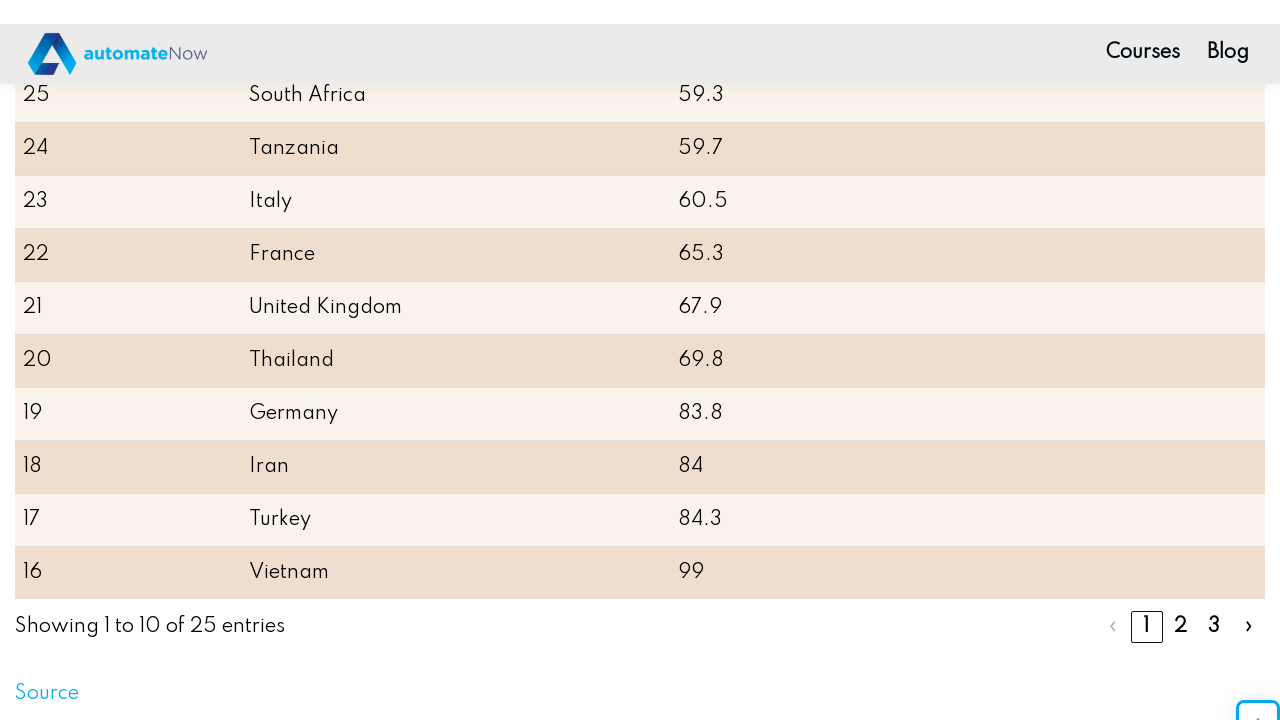

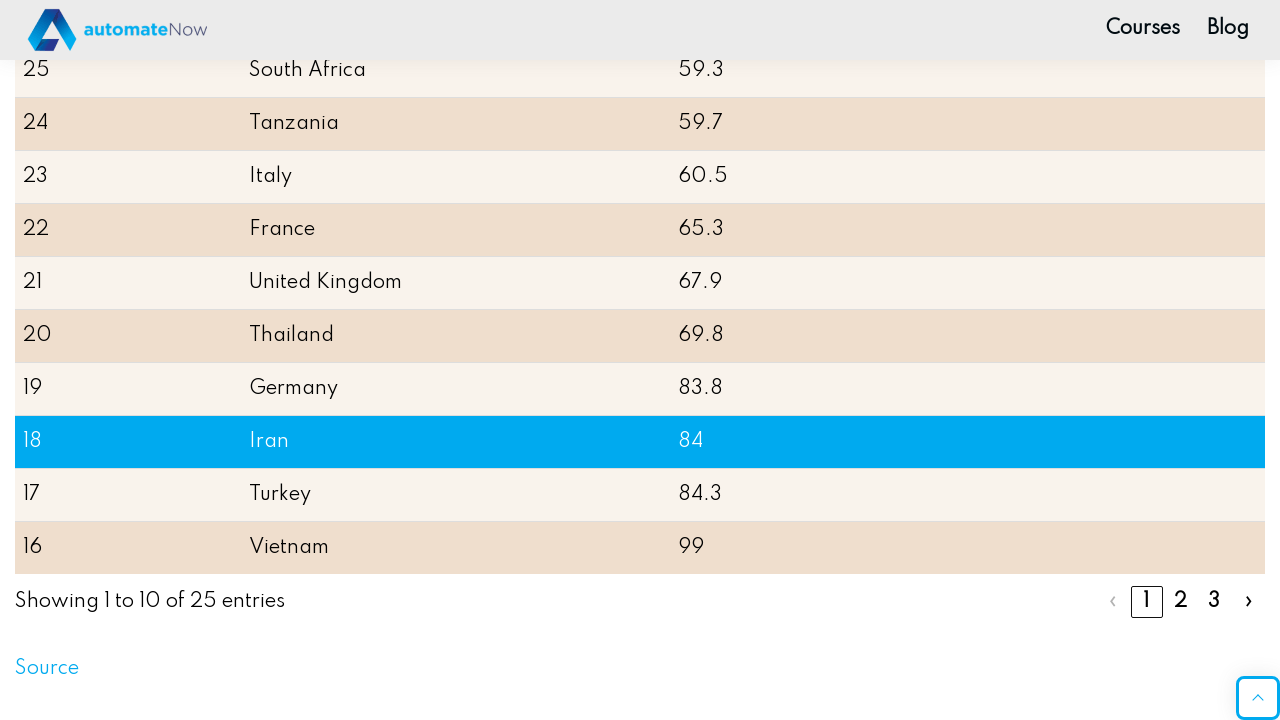